Tests dynamic loading functionality by clicking a button and waiting for hidden content to become visible

Starting URL: https://the-internet.herokuapp.com/dynamic_loading/1

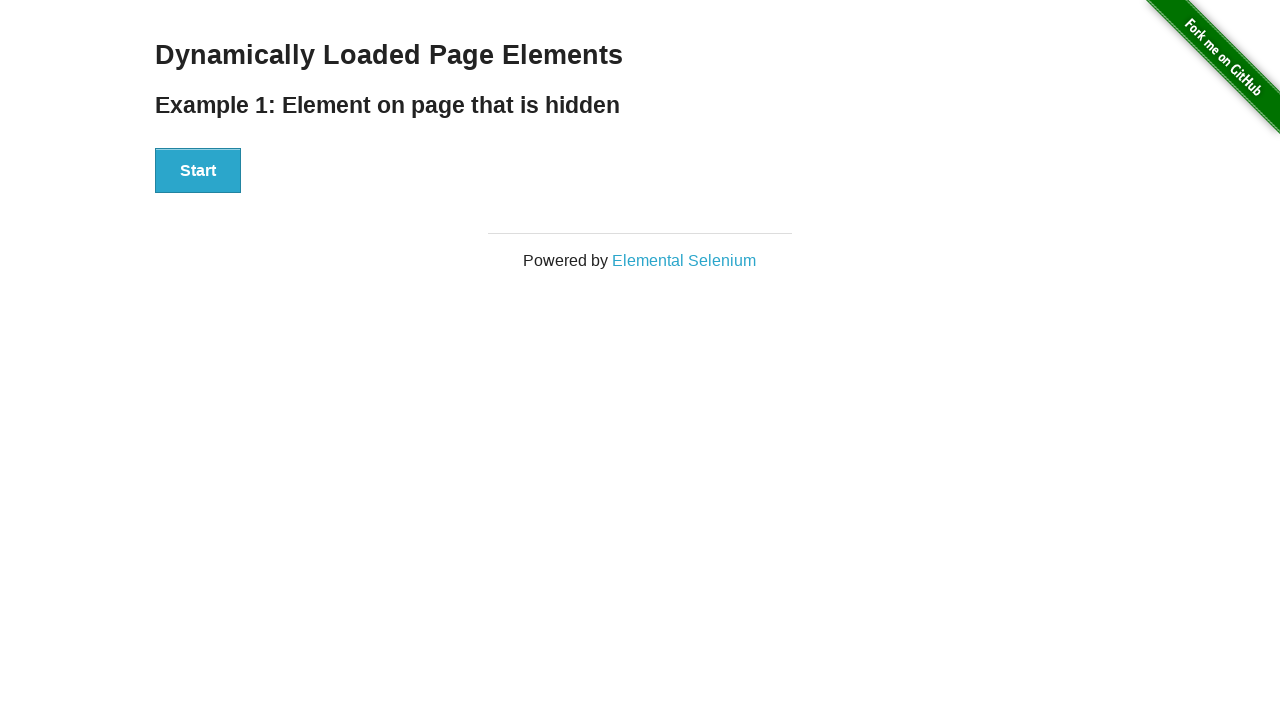

Clicked the start button to trigger dynamic loading at (198, 171) on xpath=//div[@id='start']/button
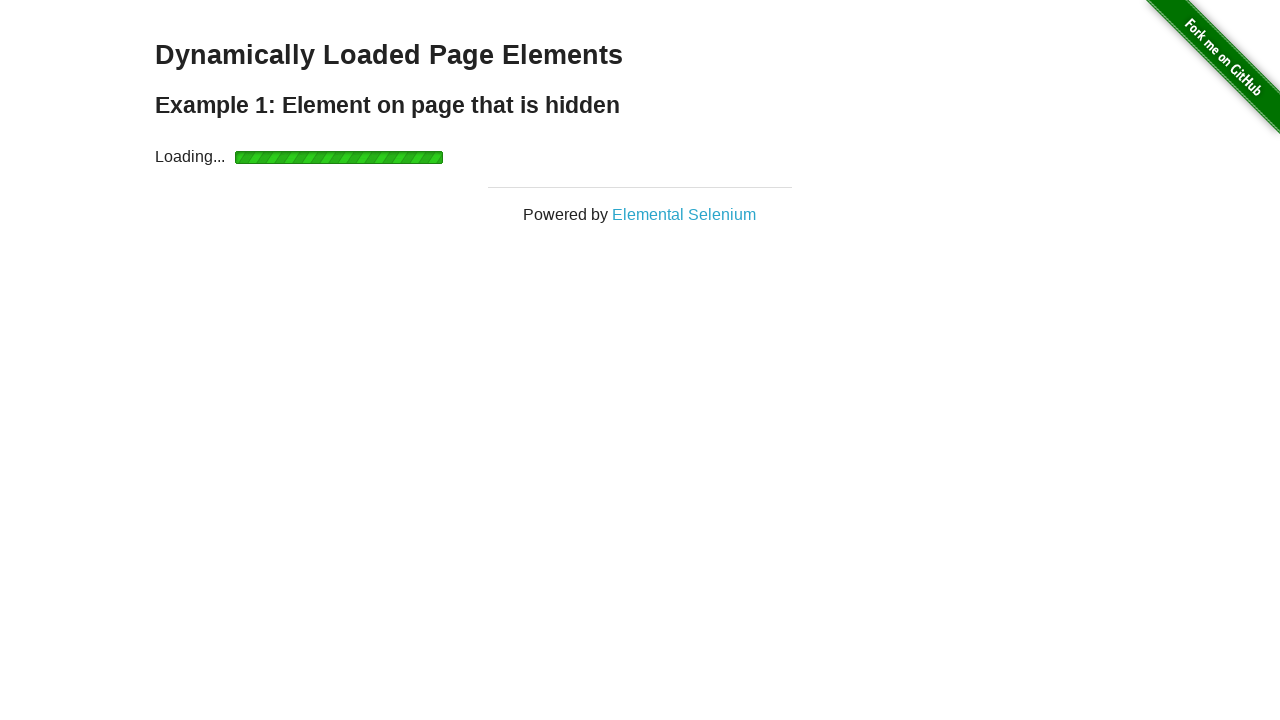

Waited for dynamically loaded content to become visible
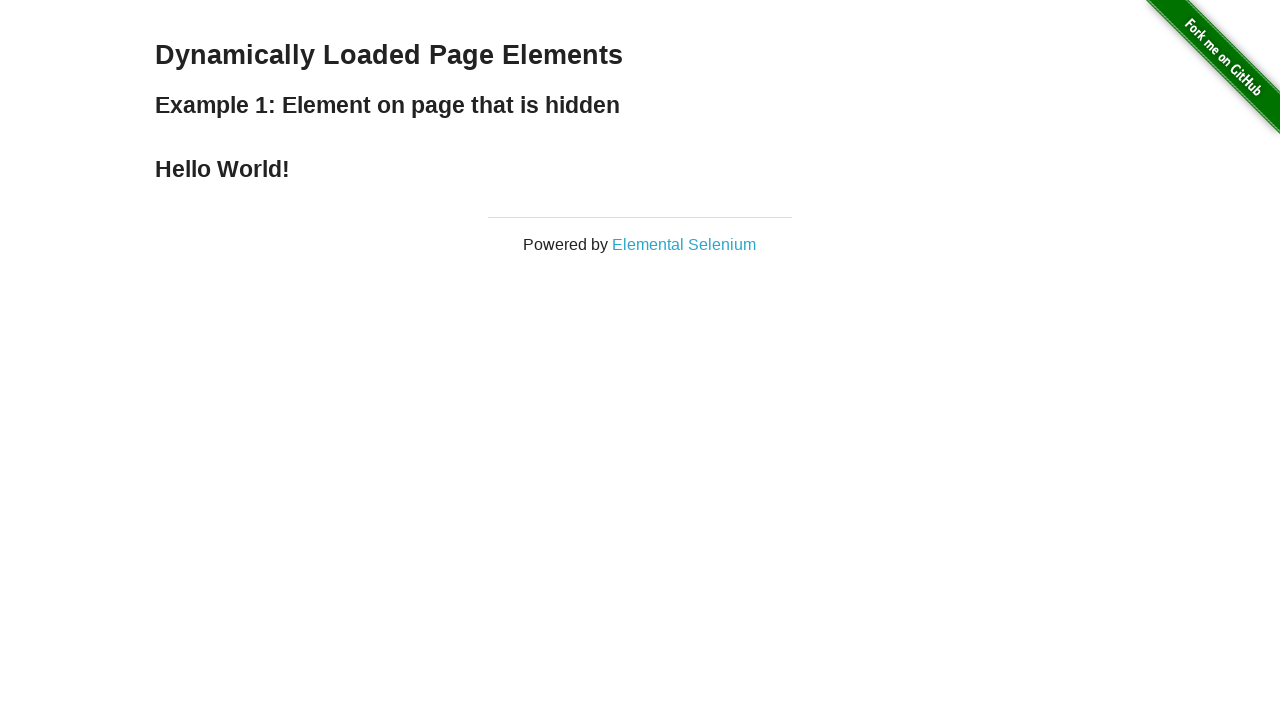

Retrieved text content from loaded element: 'Hello World!'
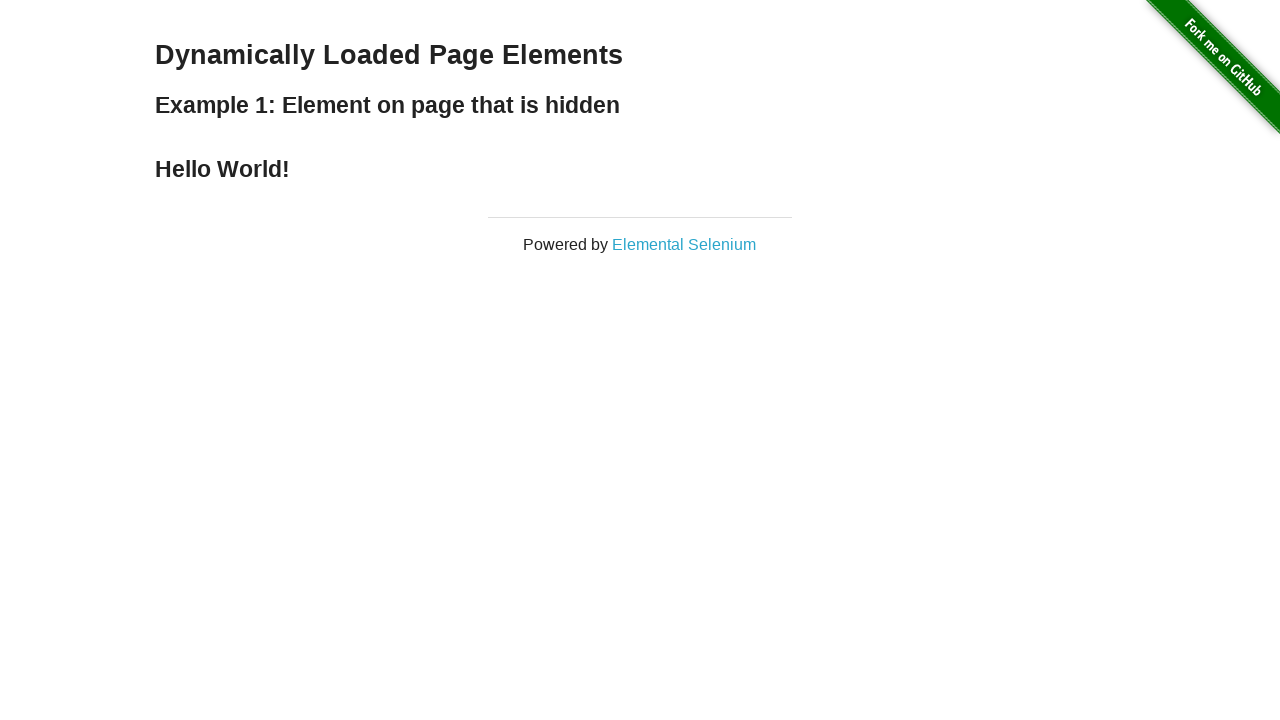

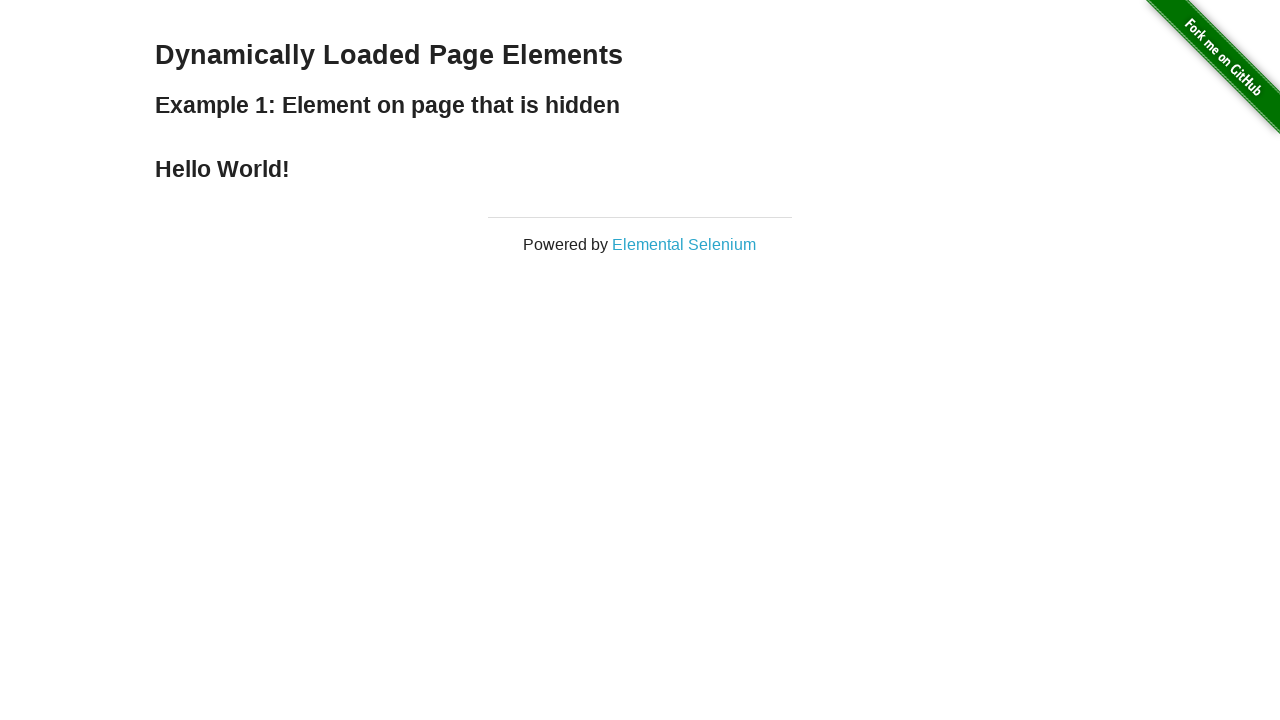